Tests the user registration form on ParaBank by filling out all required fields (name, address, contact info, SSN, and account credentials) and submitting the registration.

Starting URL: https://parabank.parasoft.com/parabank/register.htm

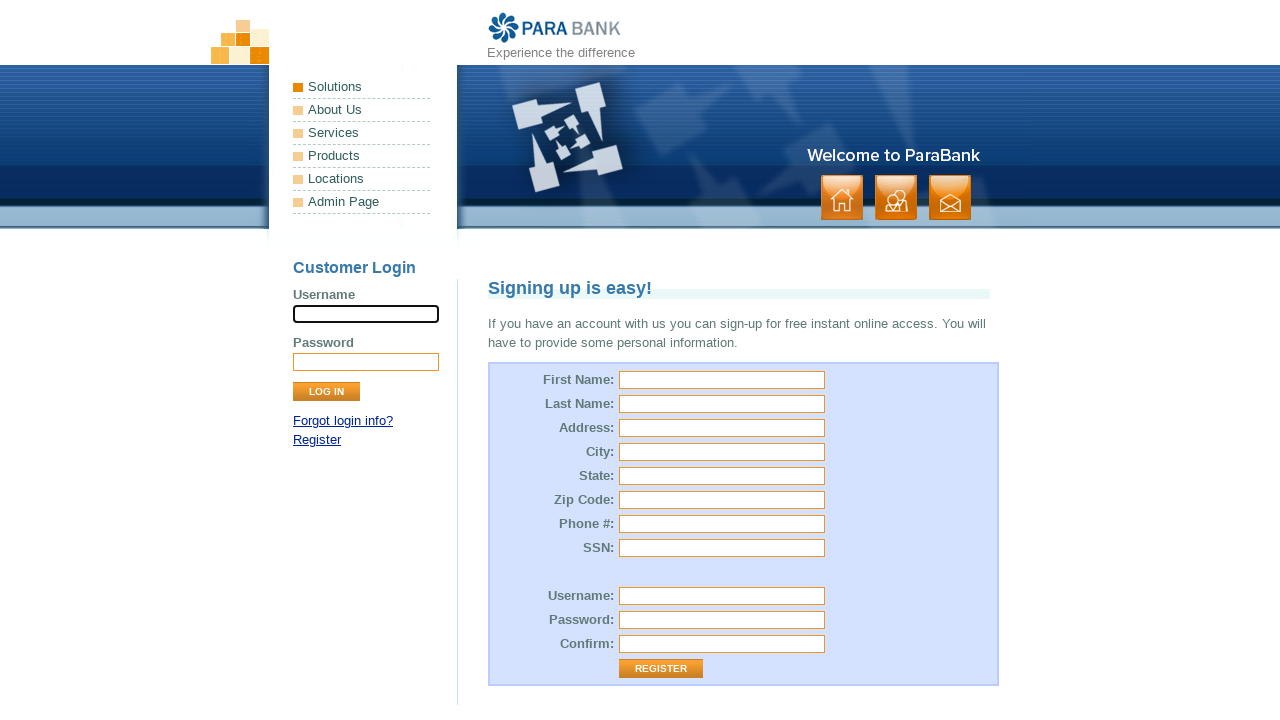

Navigated to ParaBank registration page
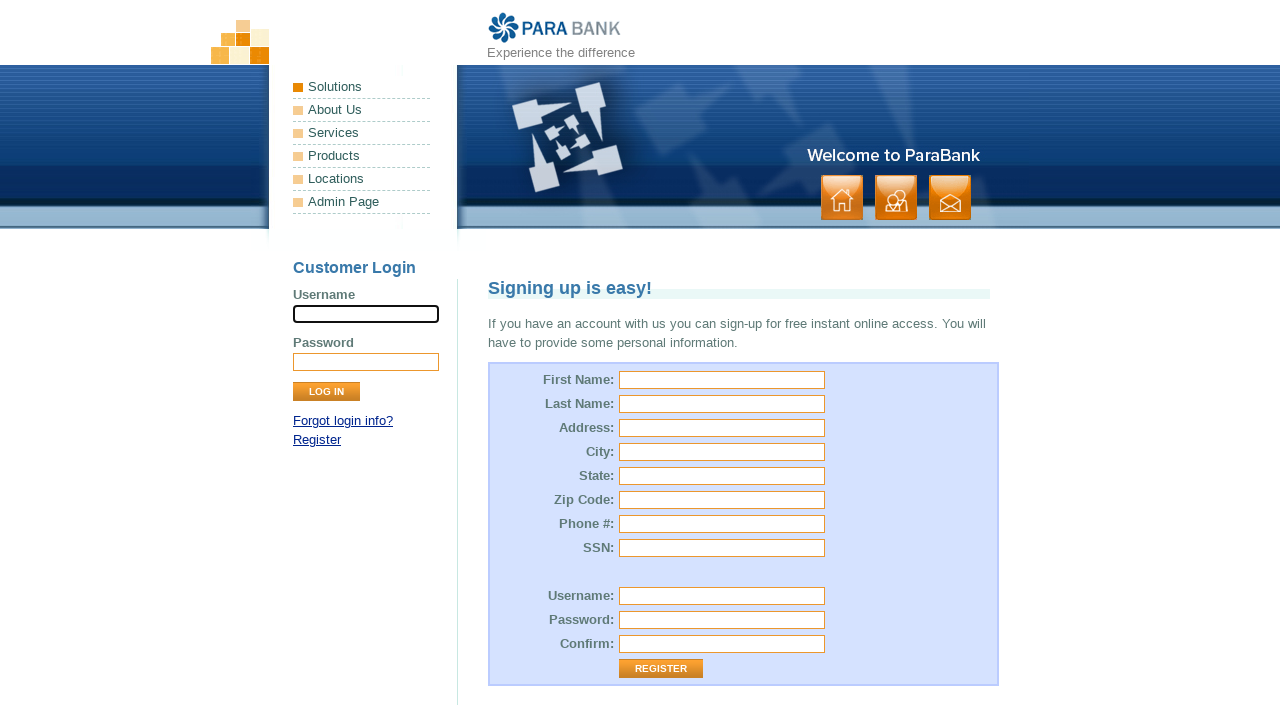

Filled first name field with 'Marcus' on input[name='customer.firstName']
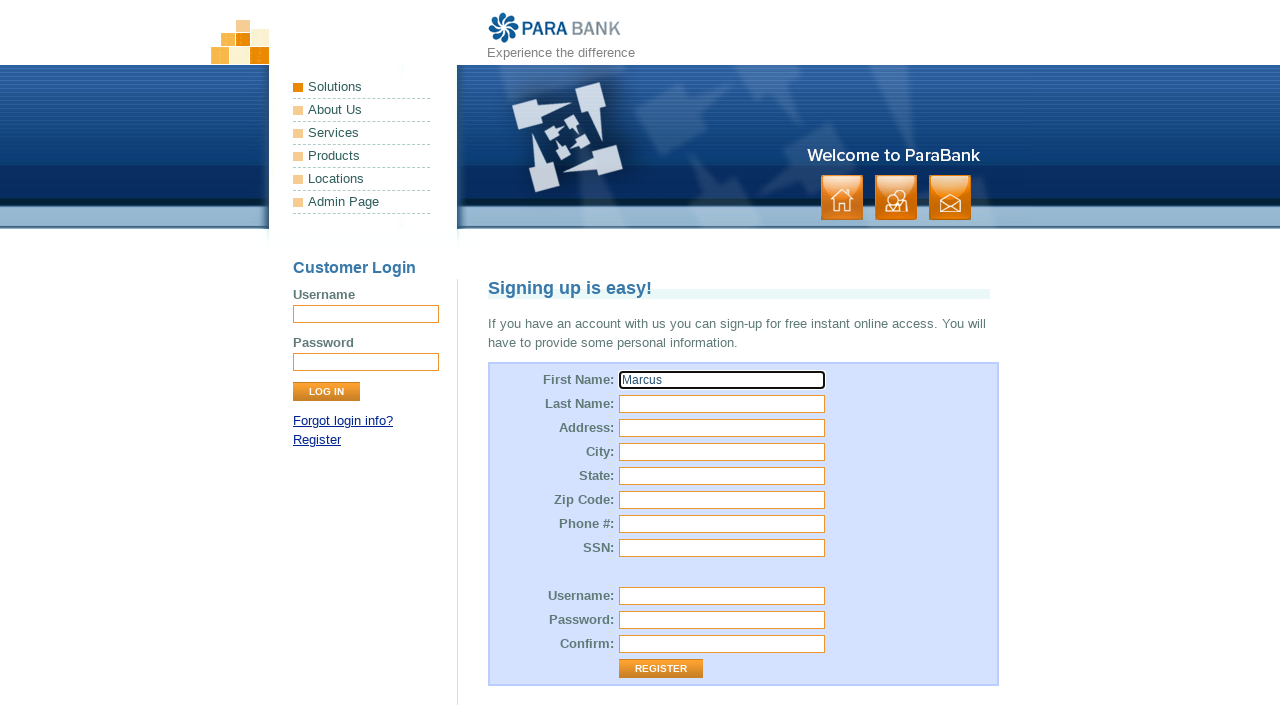

Filled last name field with 'Thompson' on input[name='customer.lastName']
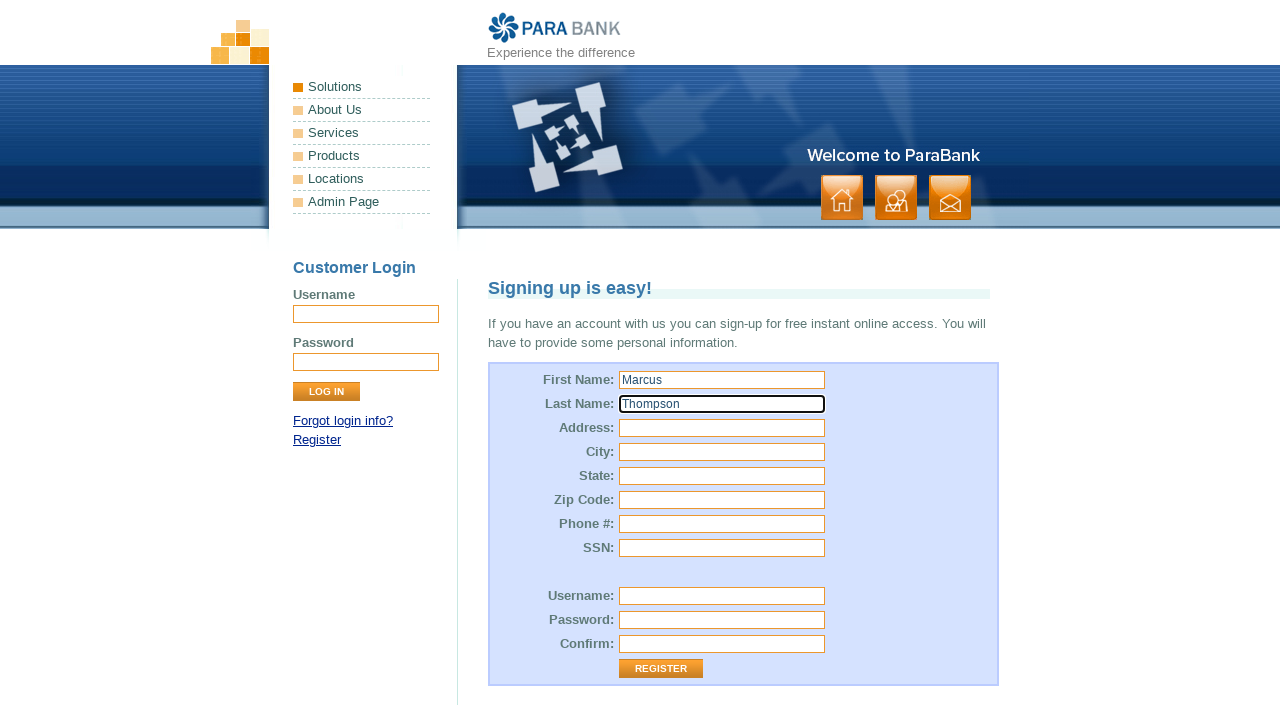

Filled street address with '742 Evergreen Terrace' on #customer\.address\.street
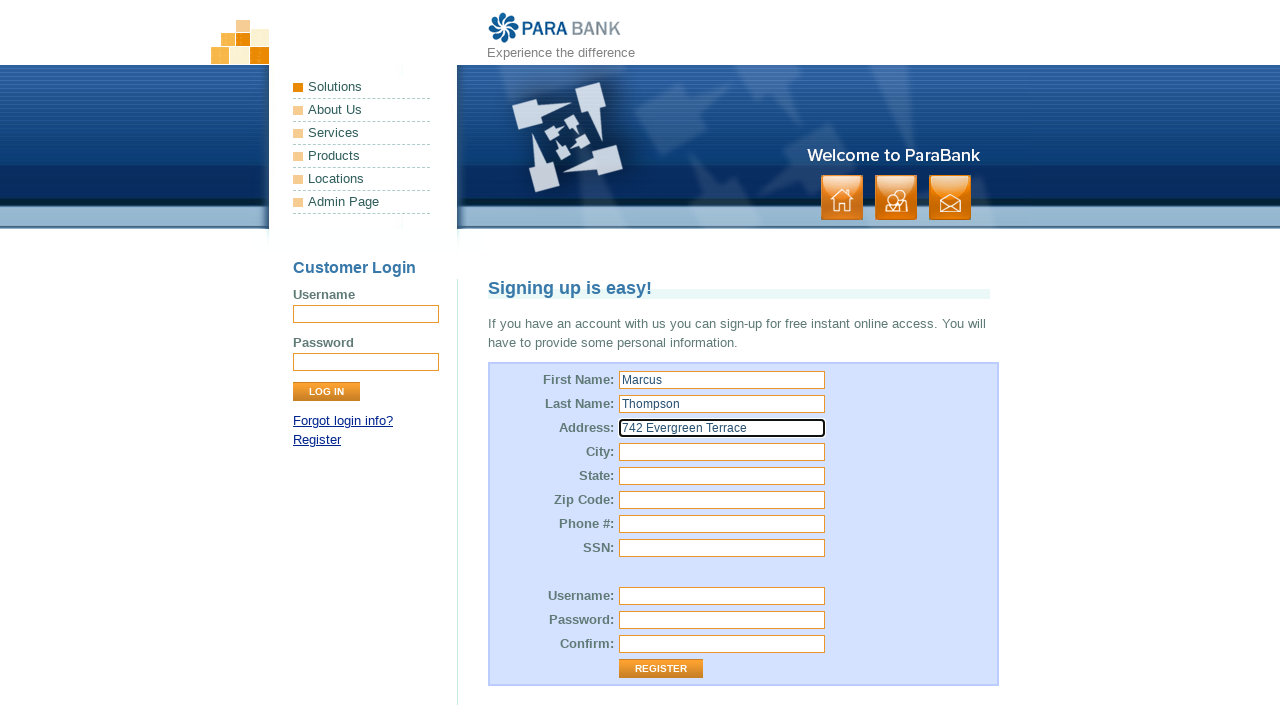

Filled city field with 'Springfield' on #customer\.address\.city
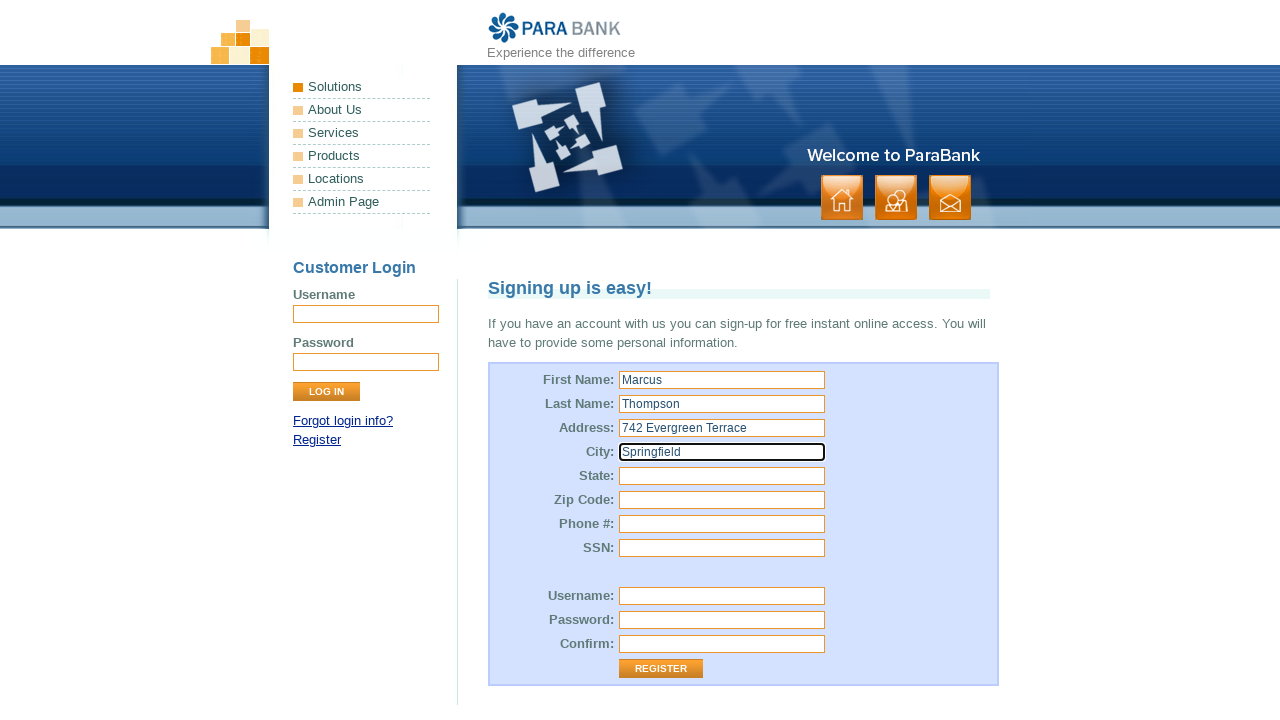

Filled state field with 'Illinois' on #customer\.address\.state
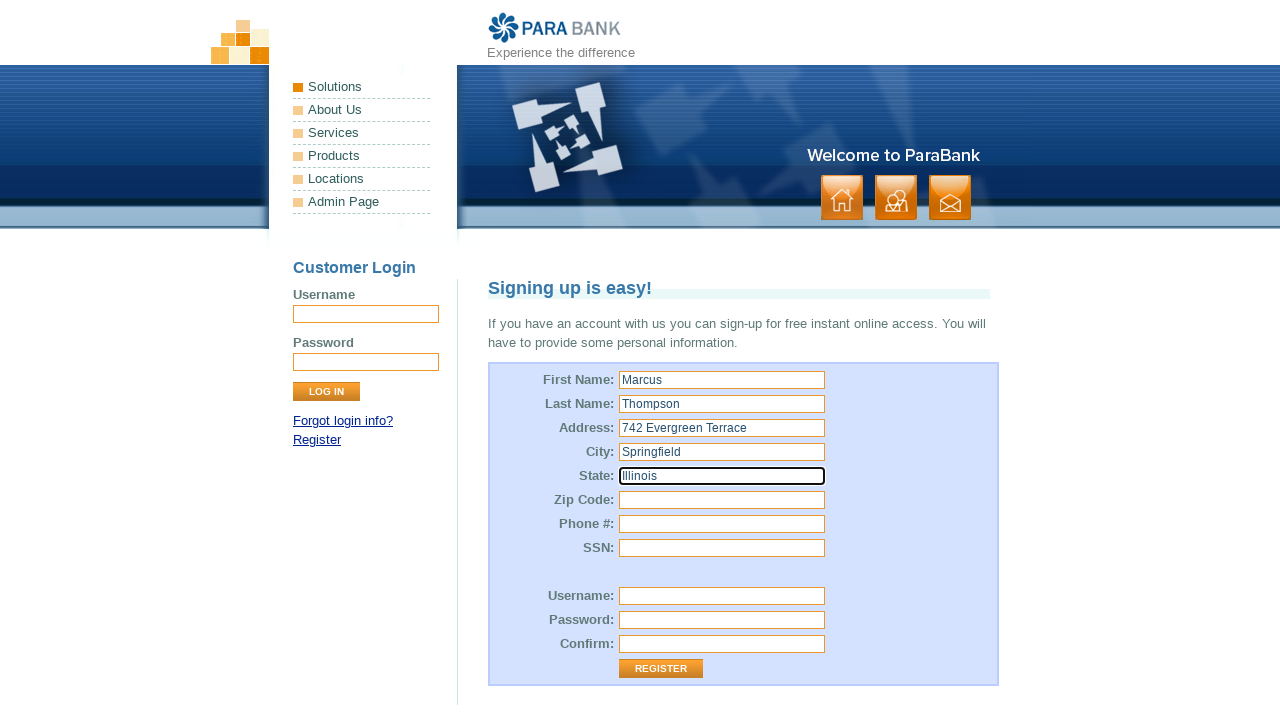

Filled zip code field with '62704' on #customer\.address\.zipCode
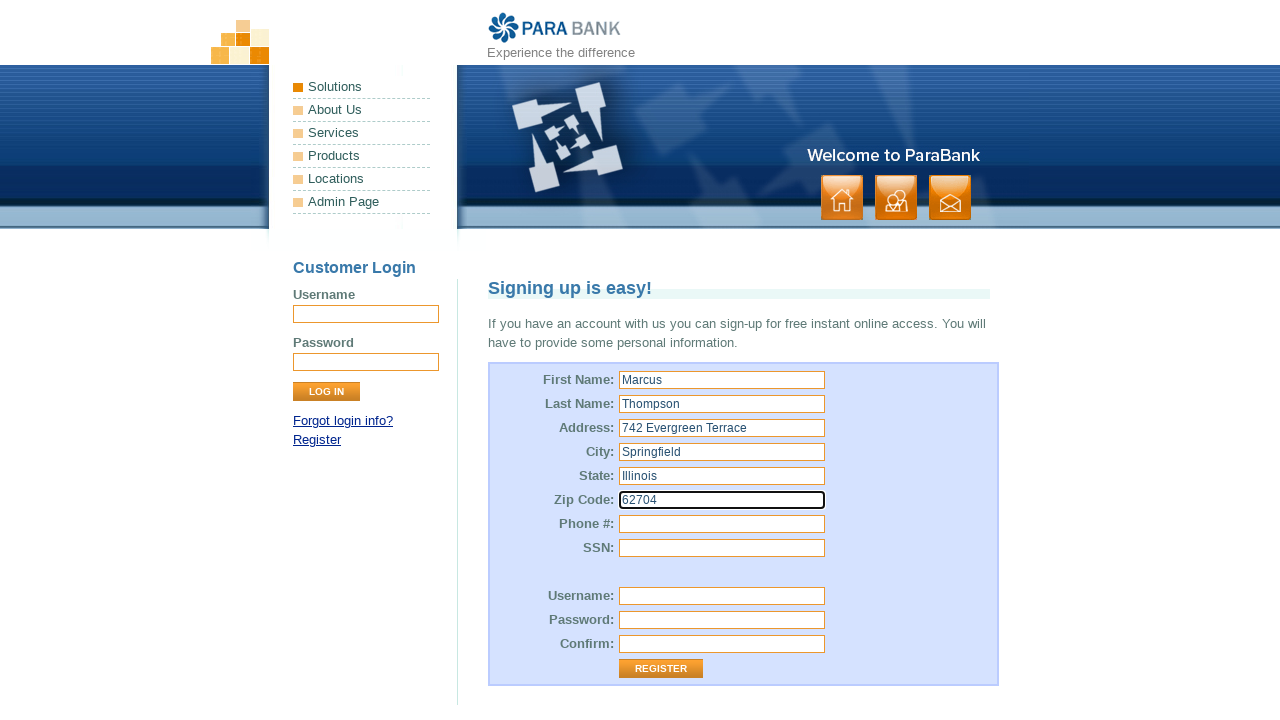

Filled phone number field with '5551234567' on #customer\.phoneNumber
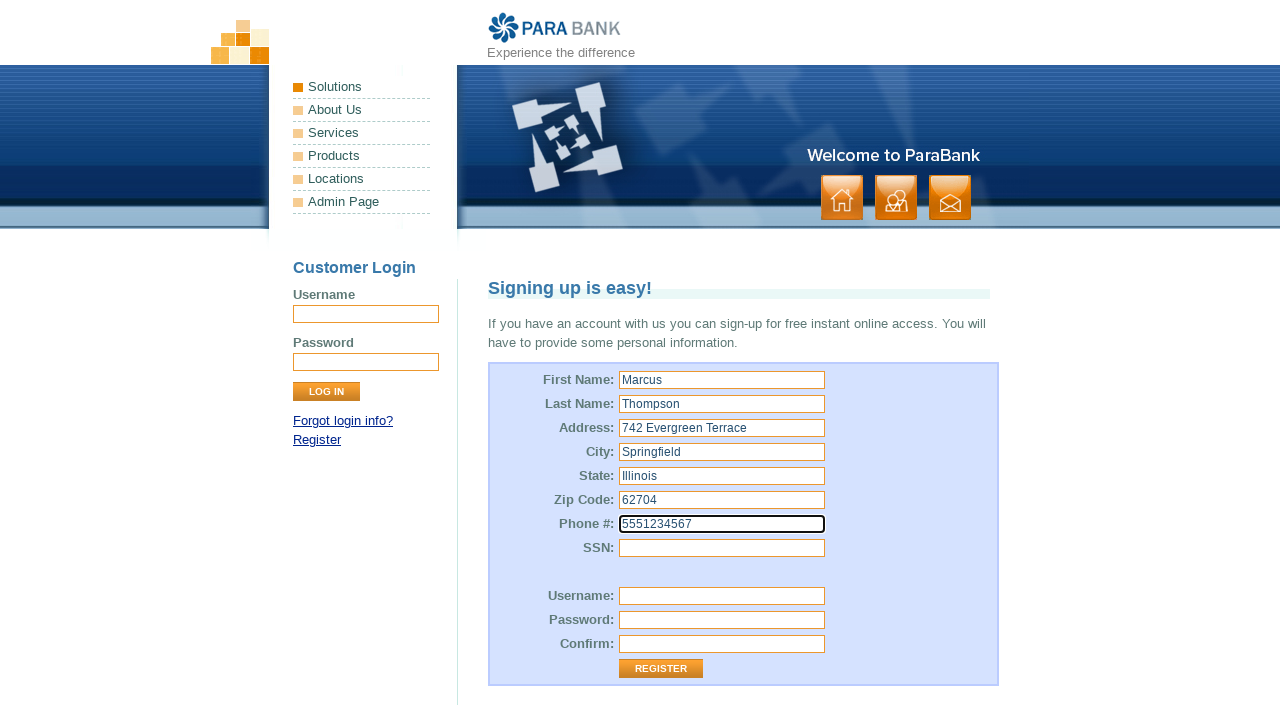

Filled SSN field with '456' on #customer\.ssn
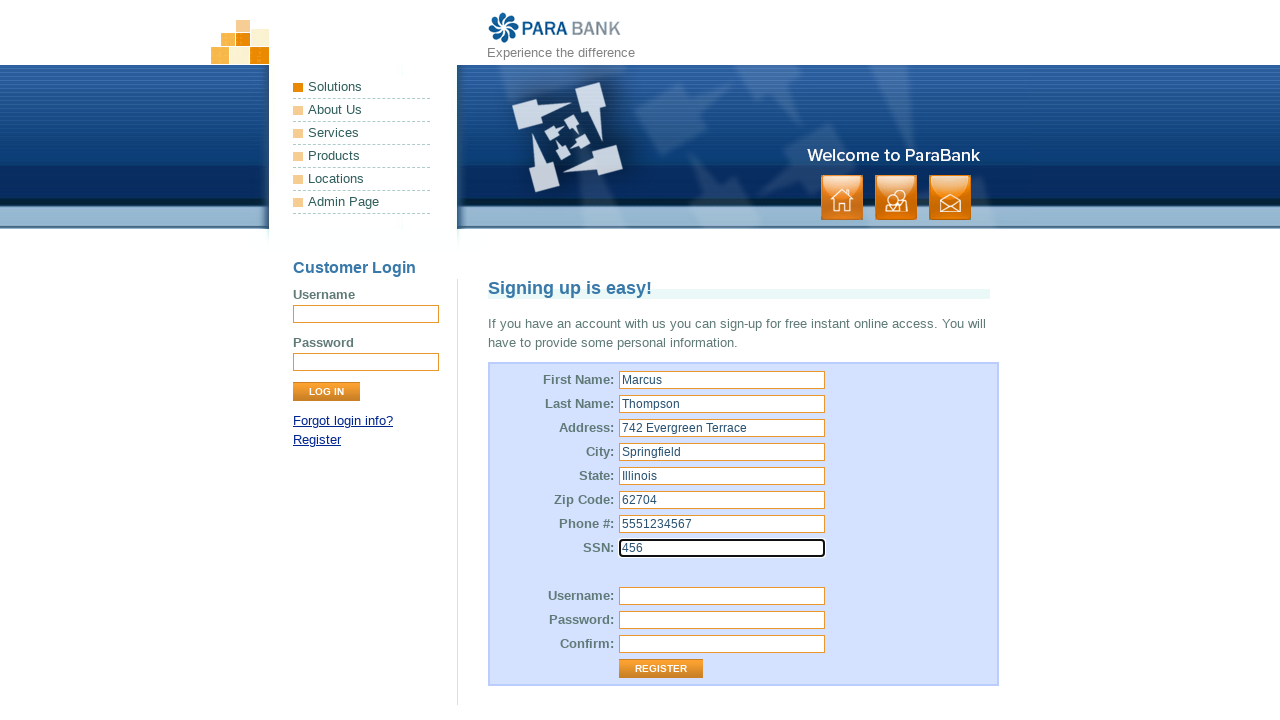

Filled username field with 'marcus_t_2024' on #customer\.username
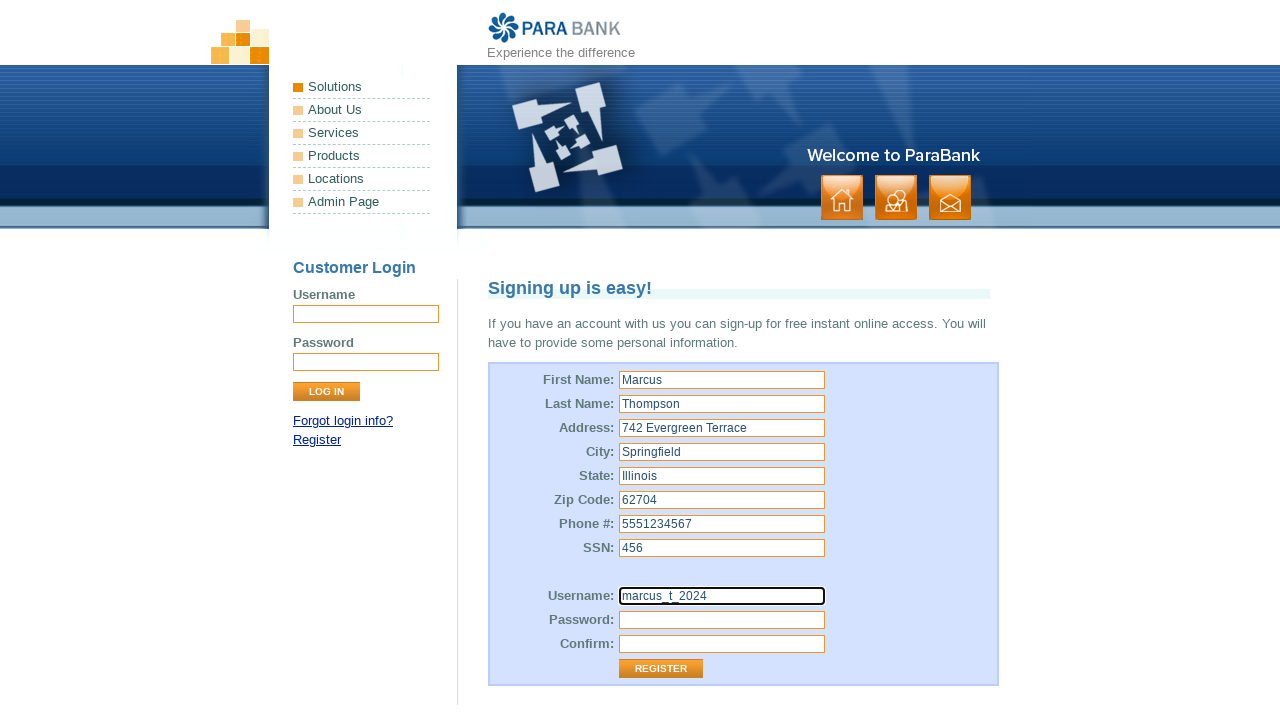

Filled password field with 'SecurePass#789' on #customer\.password
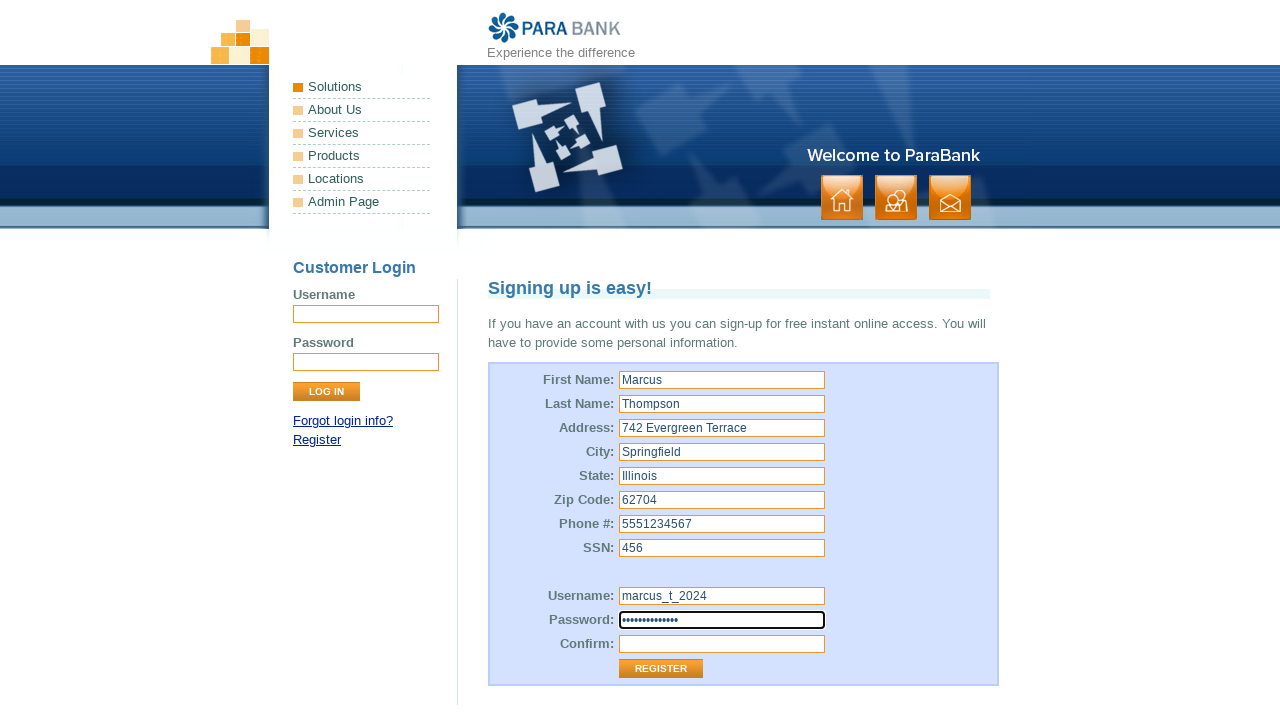

Filled repeated password field with 'SecurePass#789' on #repeatedPassword
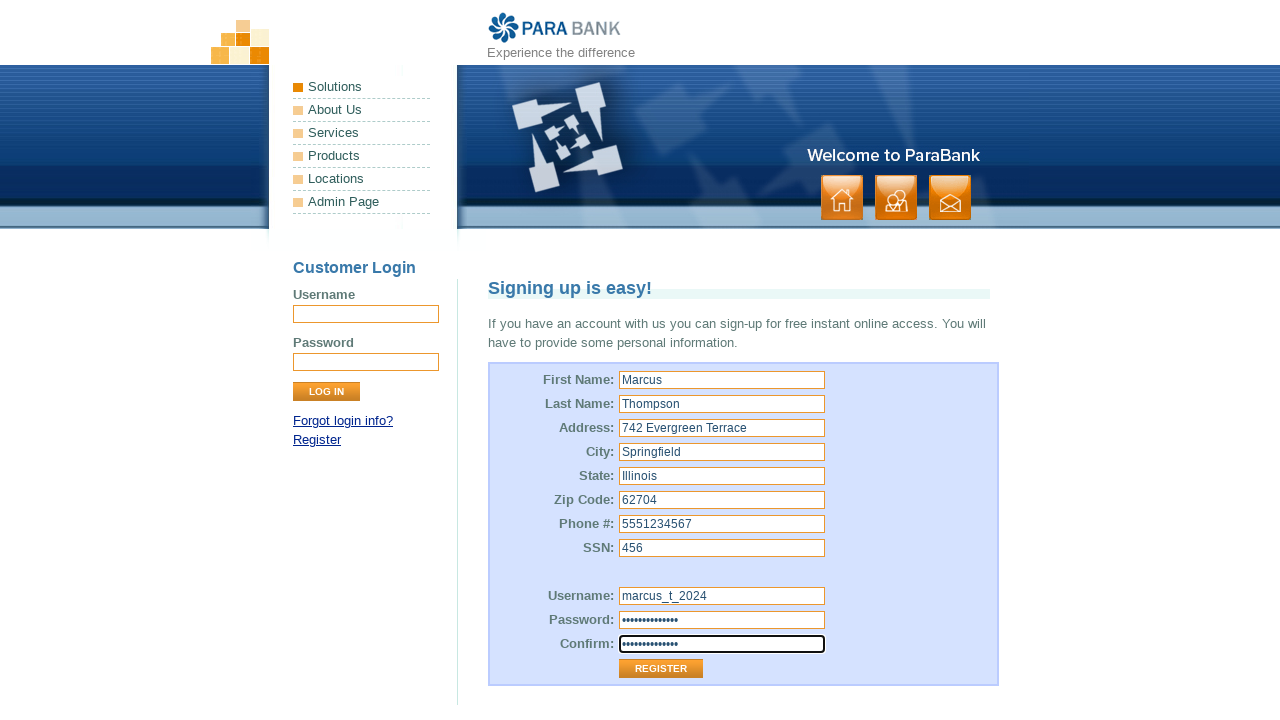

Clicked Register button to submit the registration form at (661, 669) on input[value='Register']
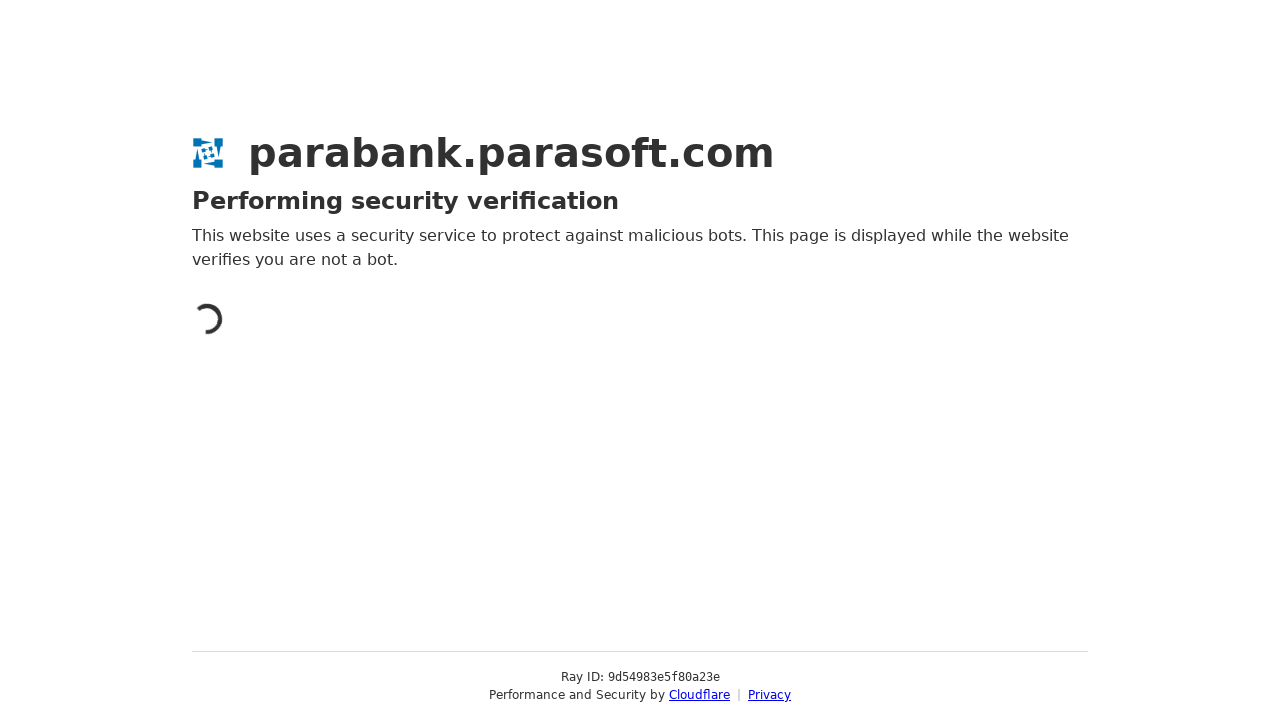

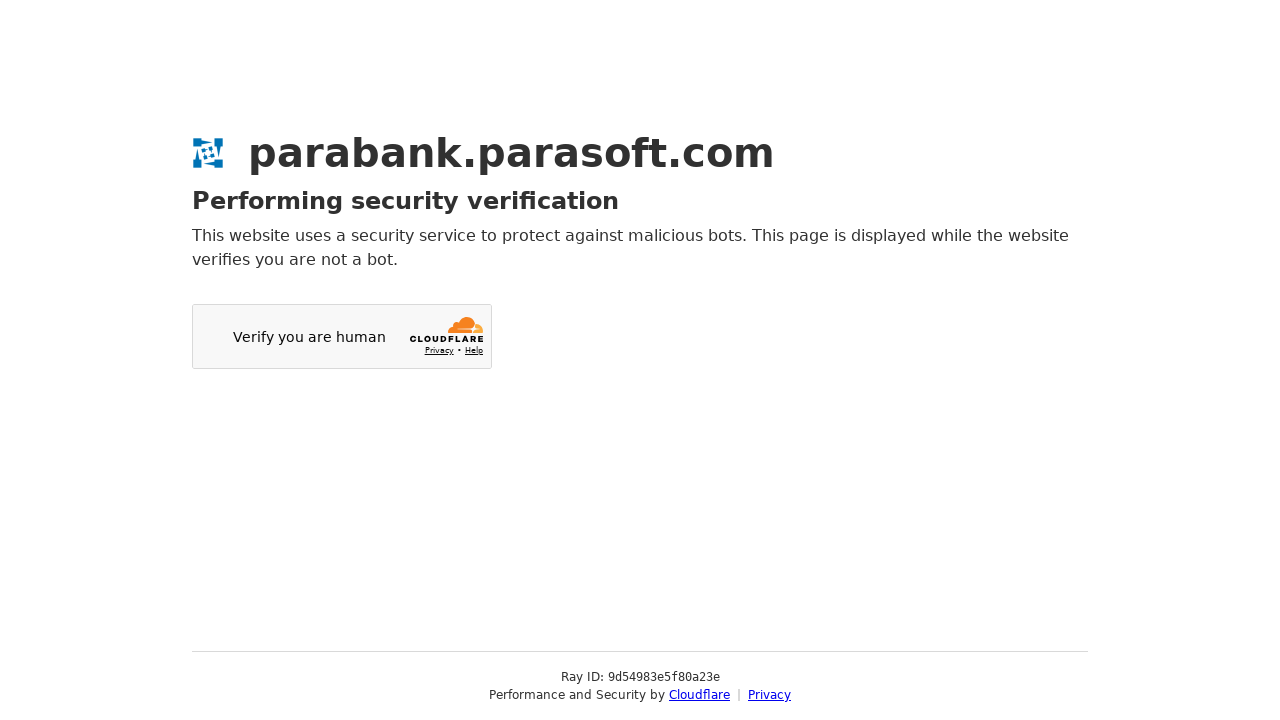